Tests adding a coupon code to cart and then removing it to verify coupon removal functionality

Starting URL: http://intershop5.skillbox.ru/product-category/catalog/

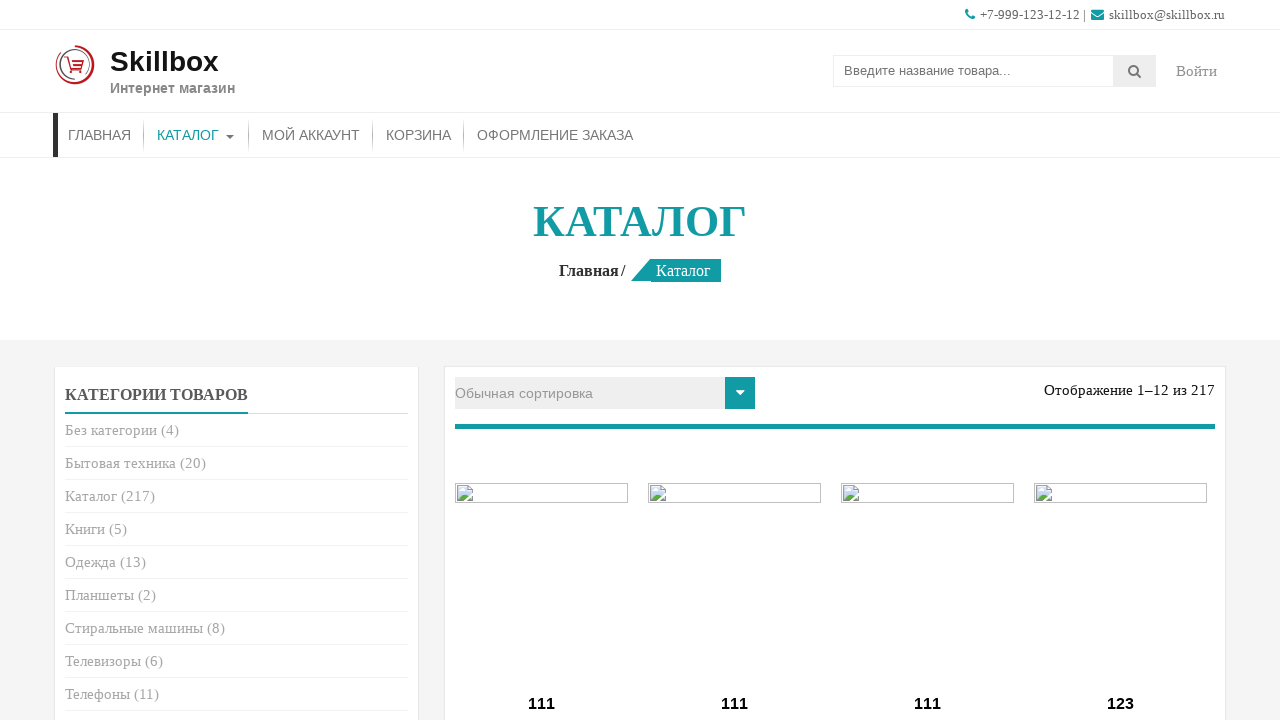

Clicked first 'Add to cart' button at (542, 361) on (//a[contains(@class, 'add_to_cart_button')])[1]
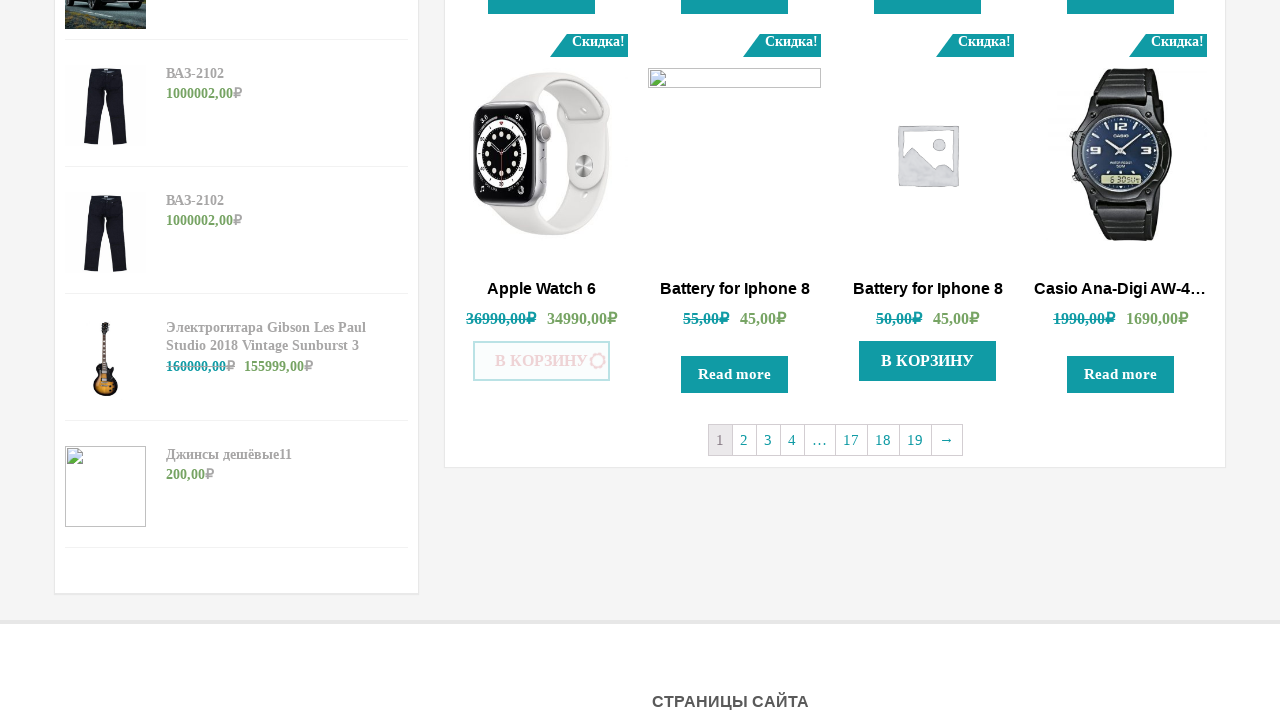

First item added to cart confirmation displayed
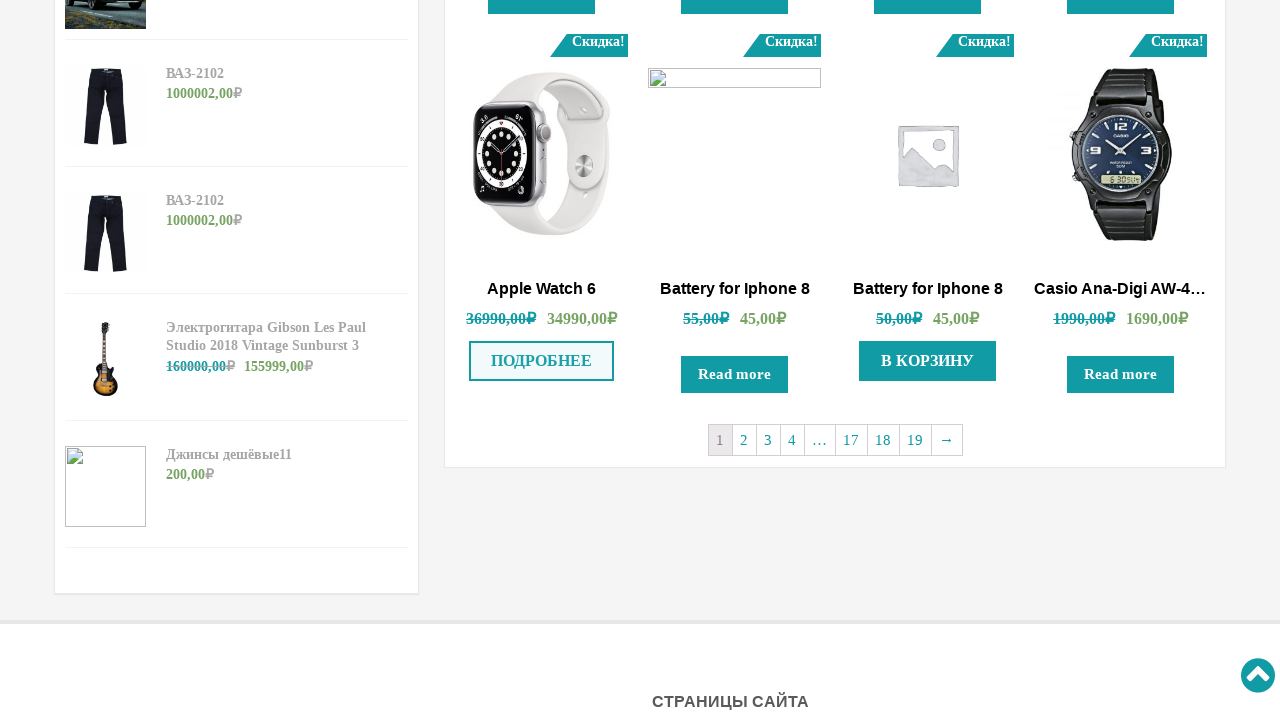

Clicked second 'Add to cart' button at (928, 361) on (//a[contains(@class, 'add_to_cart_button')])[2]
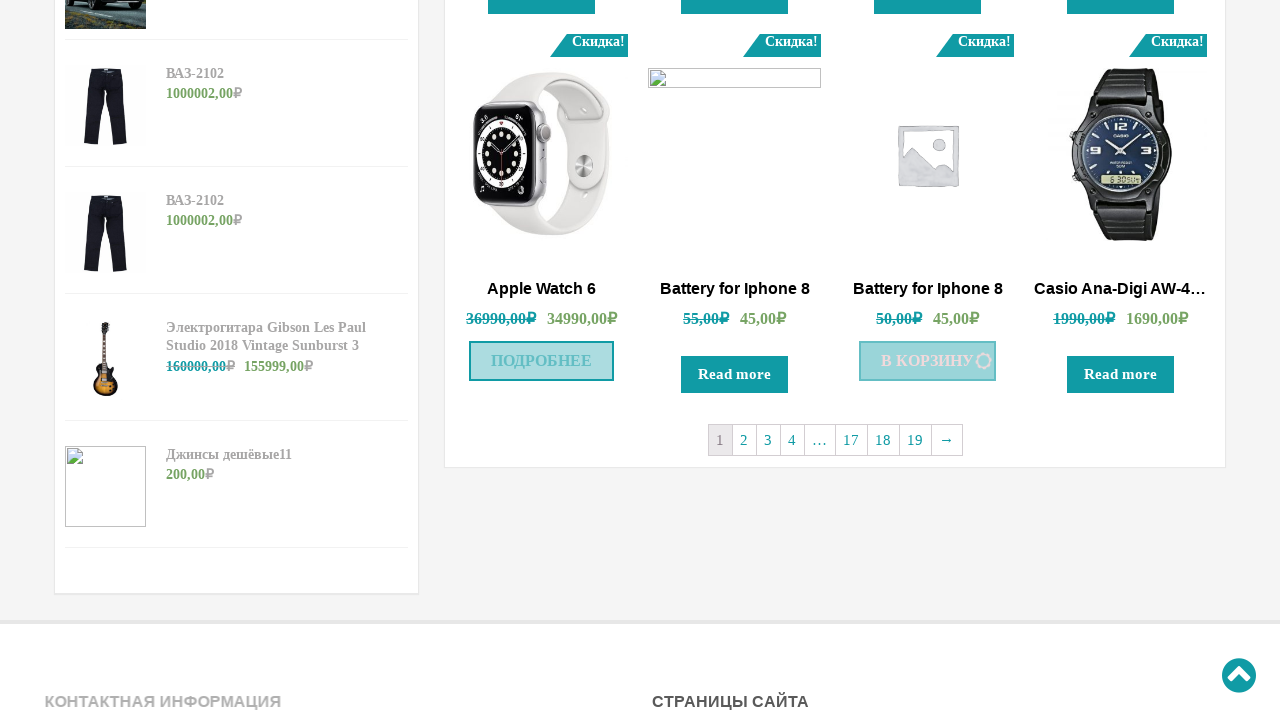

Navigated to basket page at (418, 135) on li#menu-item-29>a
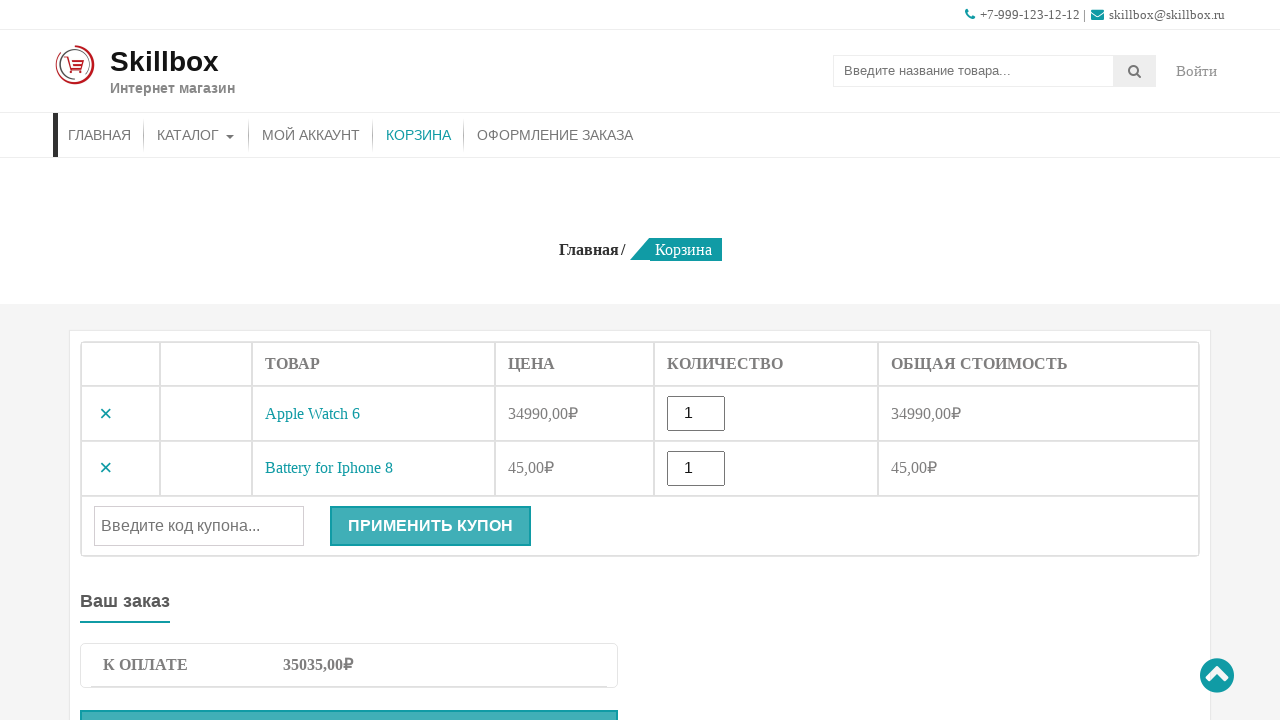

Entered coupon code 'sert500' in coupon field on #coupon_code
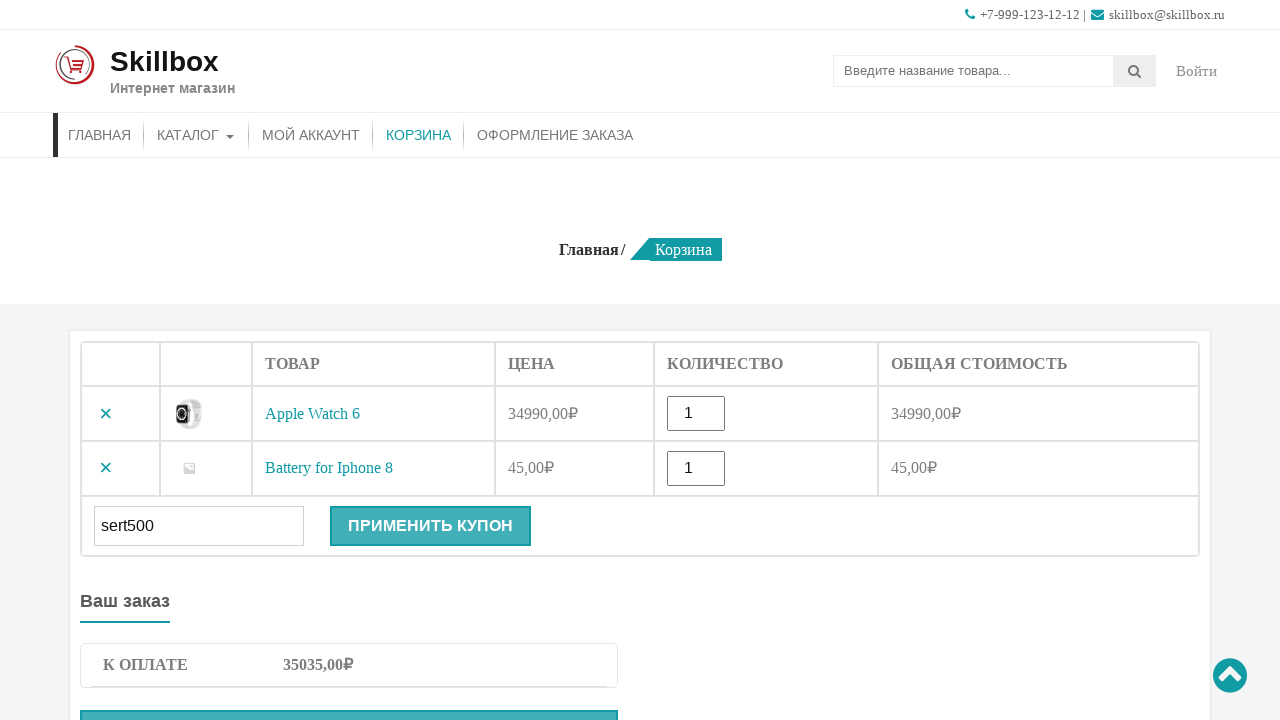

Clicked apply coupon button at (430, 526) on .button
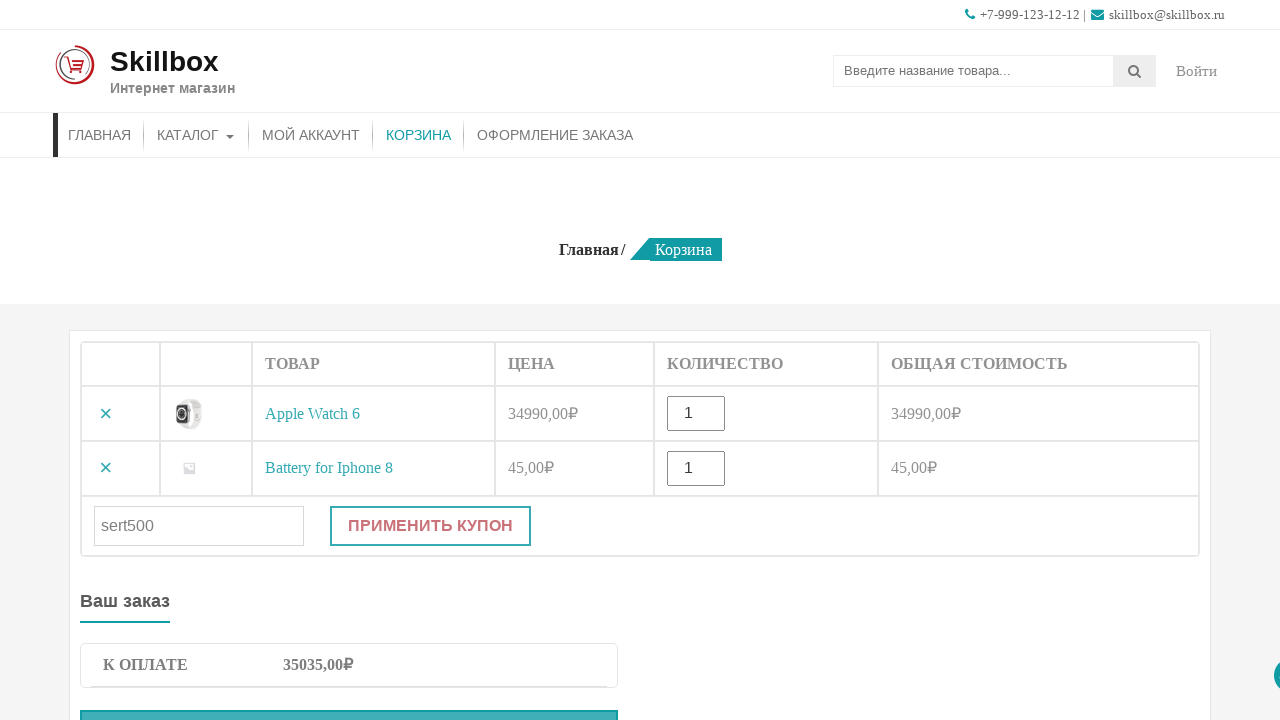

Coupon applied successfully - success message displayed
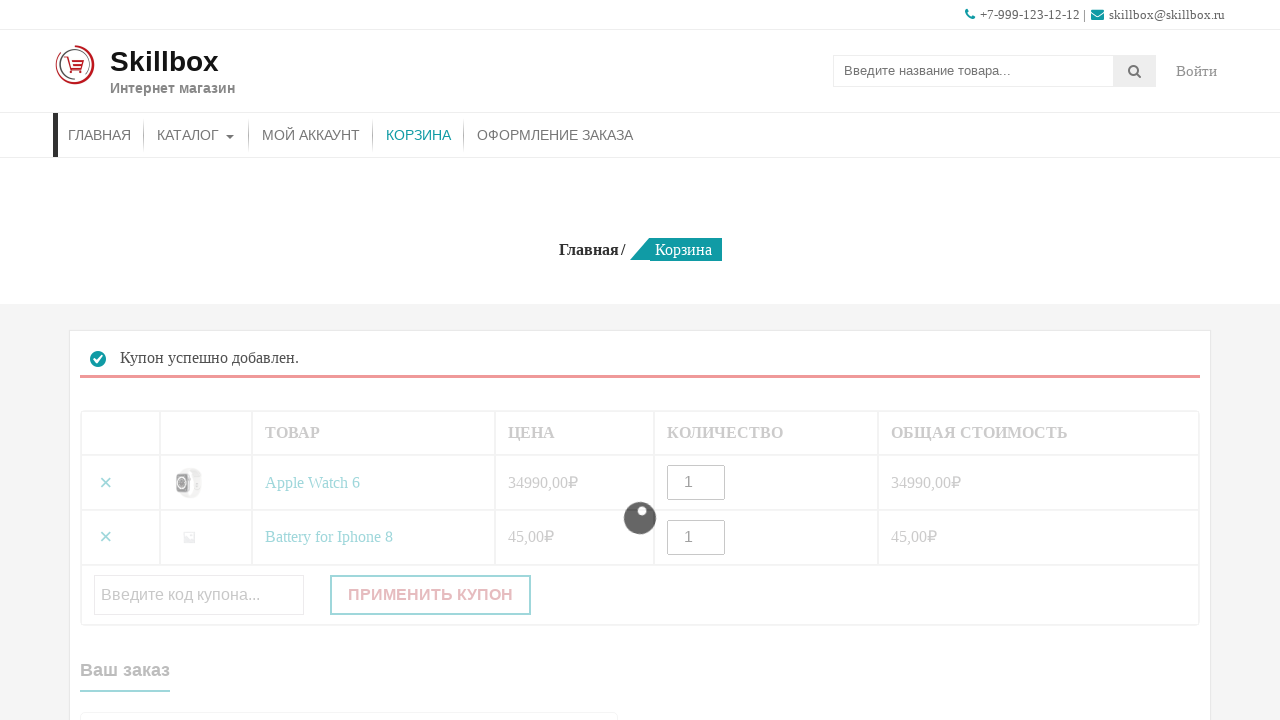

Navigated to cart page
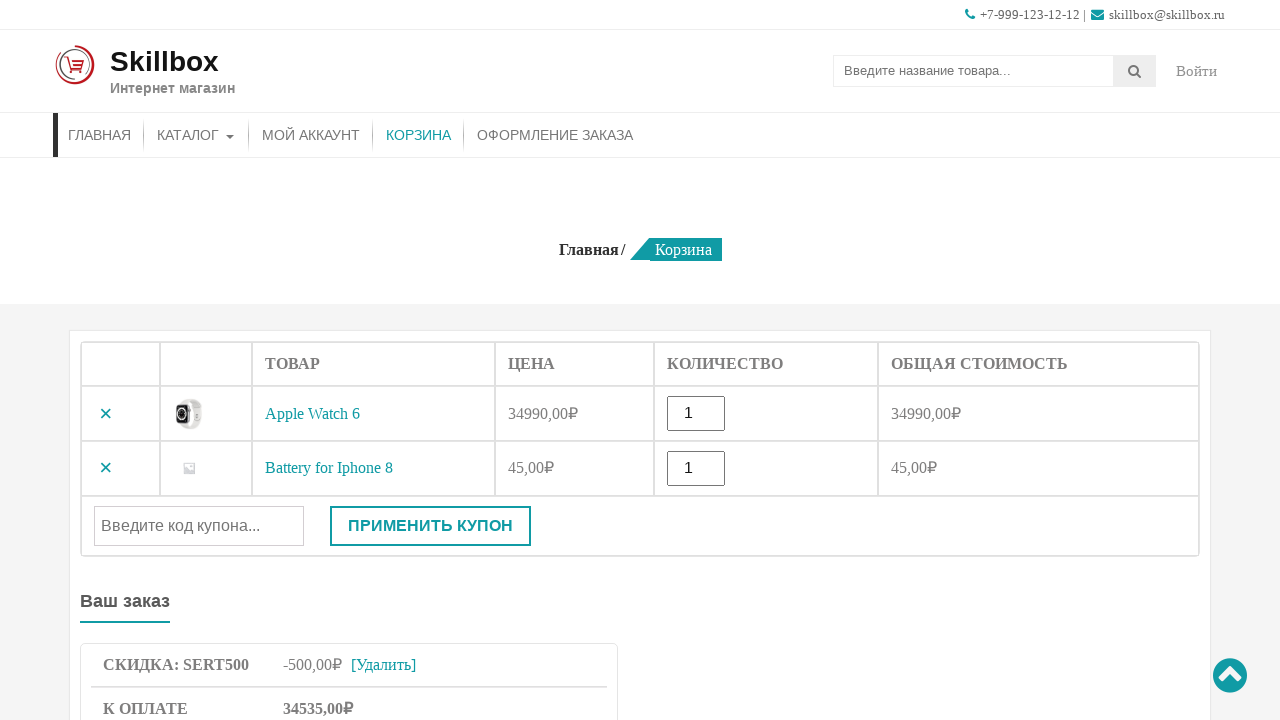

Clicked remove coupon button at (384, 664) on .woocommerce-remove-coupon
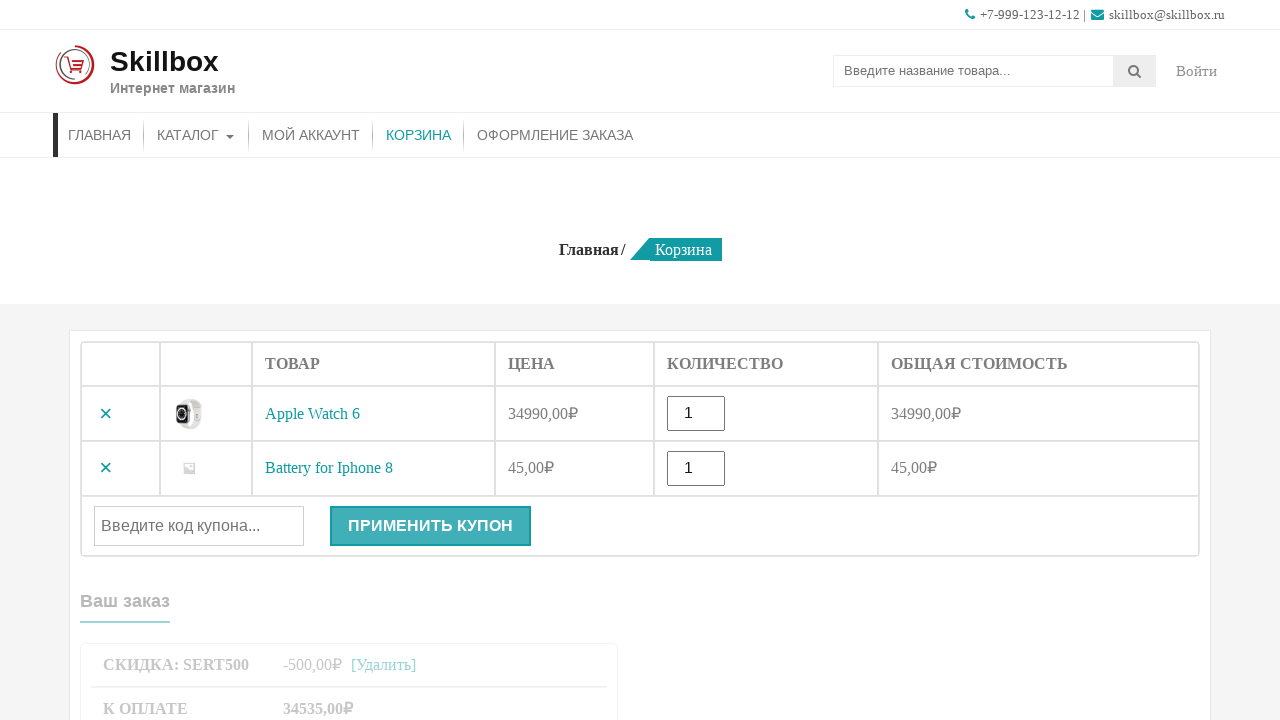

Coupon removed successfully - removal confirmation displayed
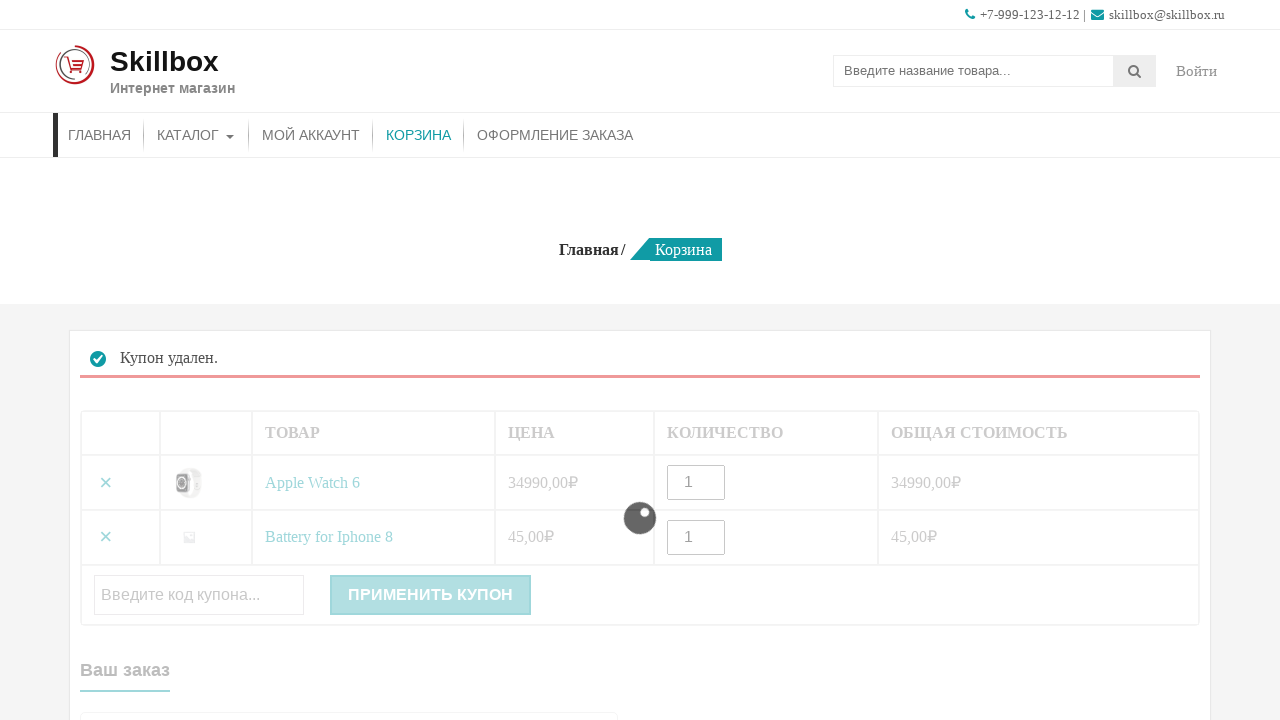

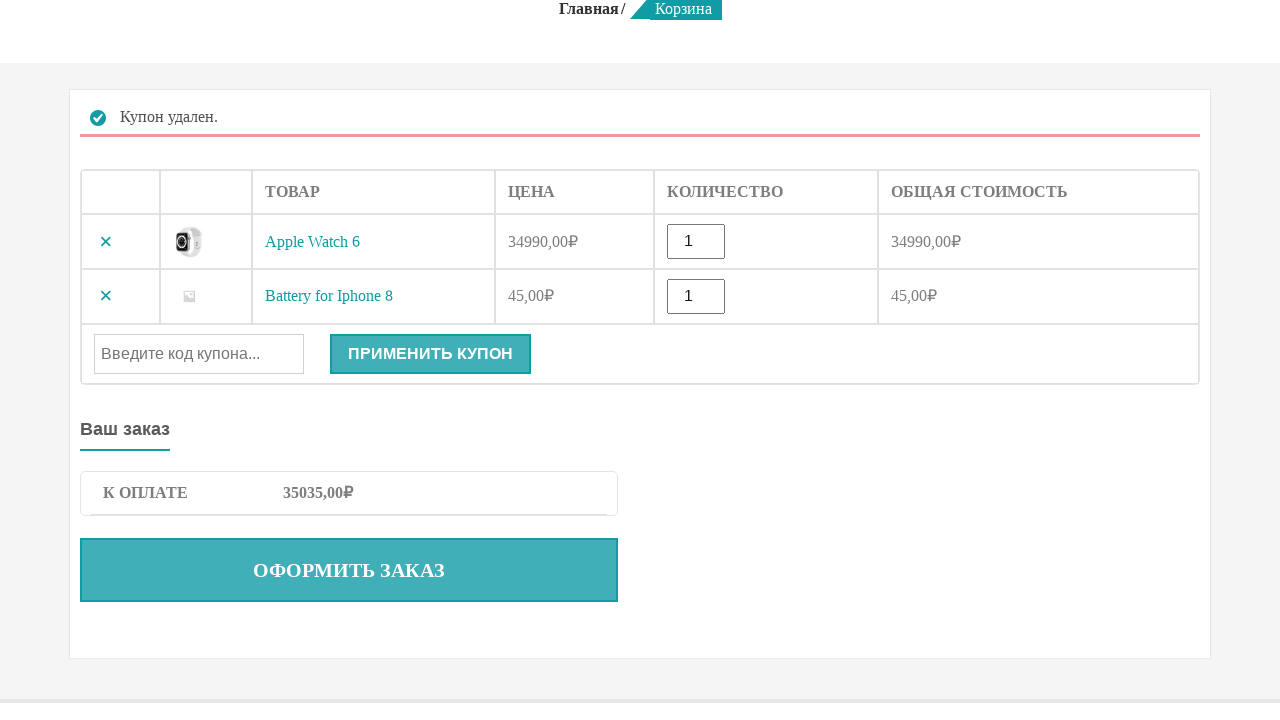